Tests tooltip functionality by hovering over button and text field to verify tooltip content appears

Starting URL: https://demoqa.com/

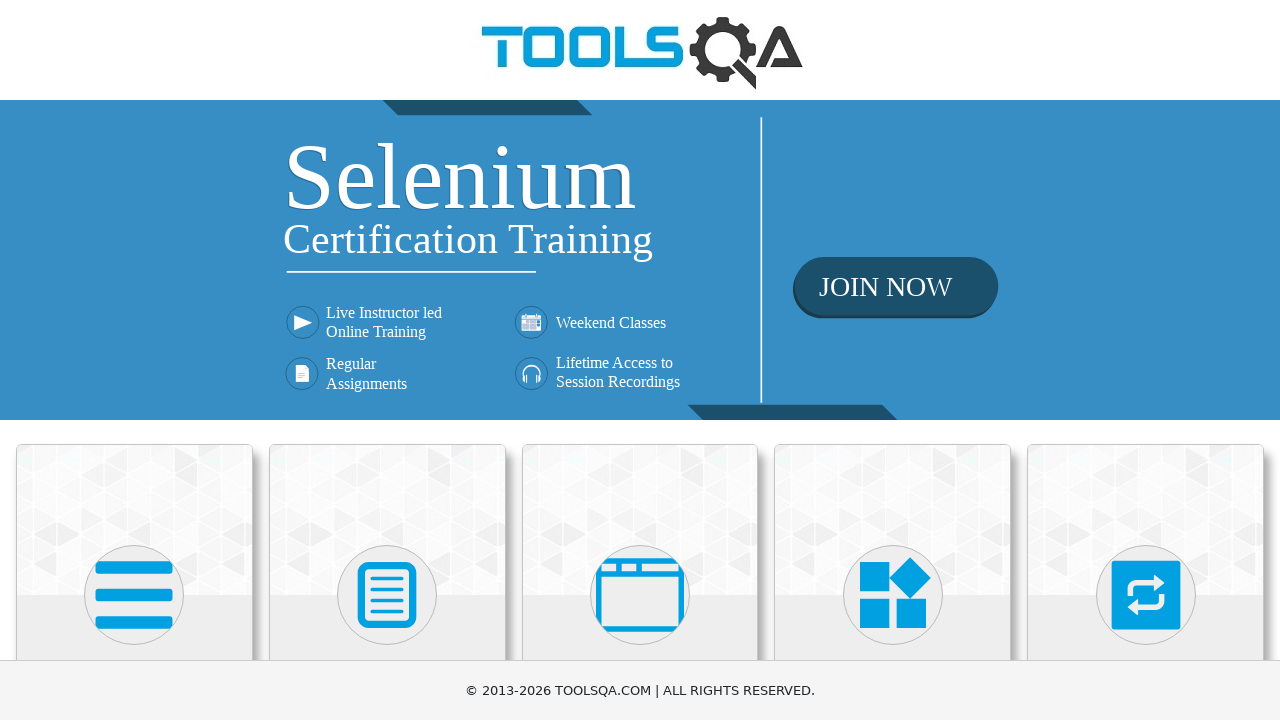

Clicked on Widgets heading at (893, 360) on internal:role=heading[name="Widgets"i]
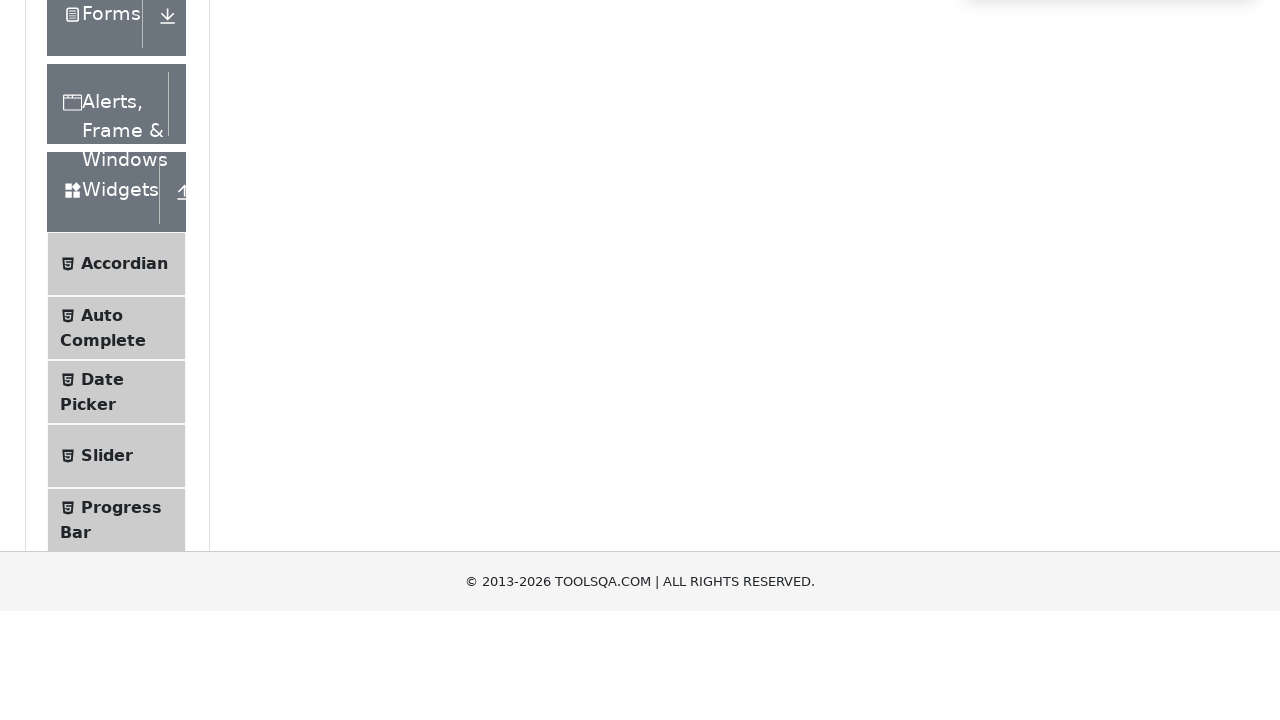

Clicked on Tool tips in the navigation list at (120, 361) on internal:role=list >> internal:text="Tool tips"i
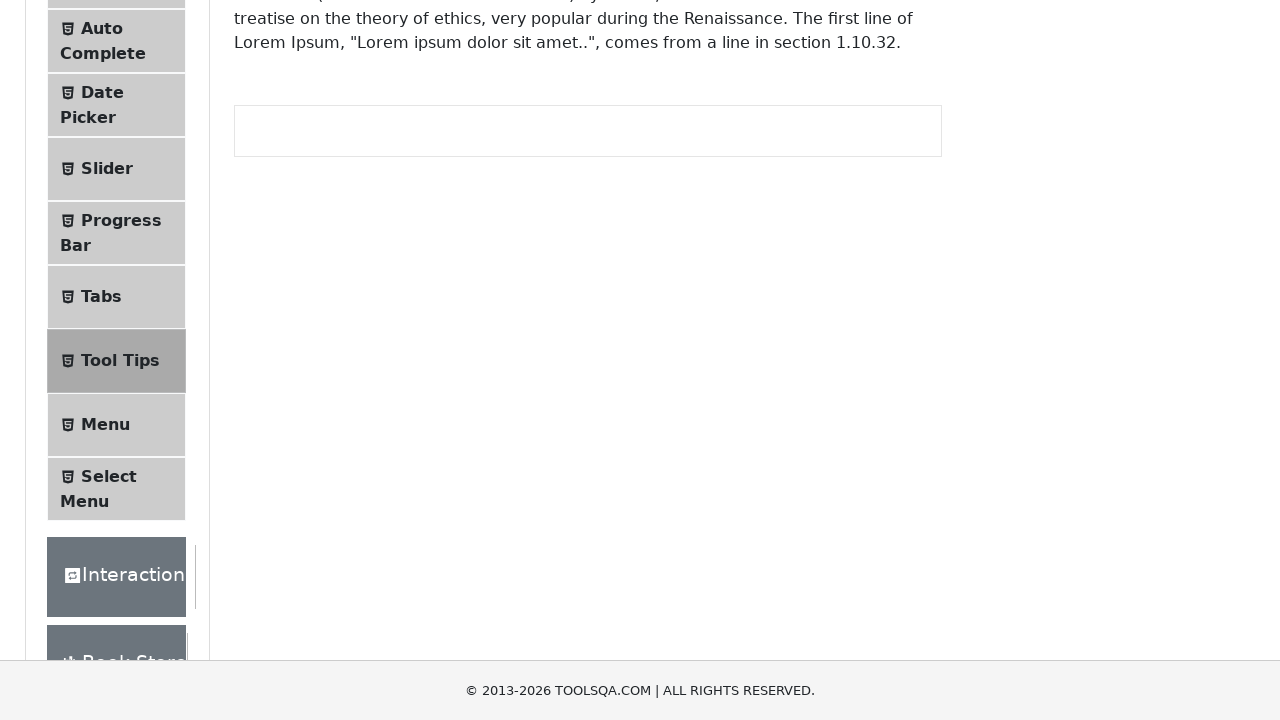

Hovered over button to trigger tooltip at (313, 282) on internal:role=button[name="Hover me to see"i]
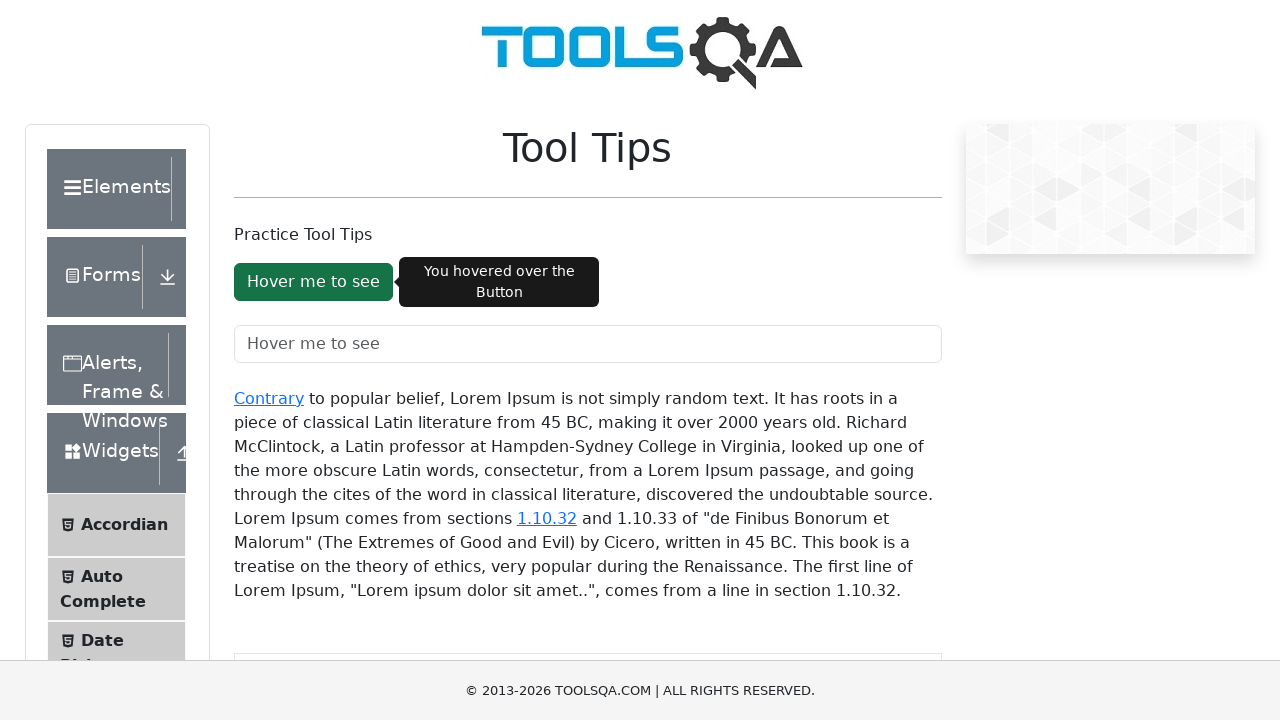

Button tooltip appeared
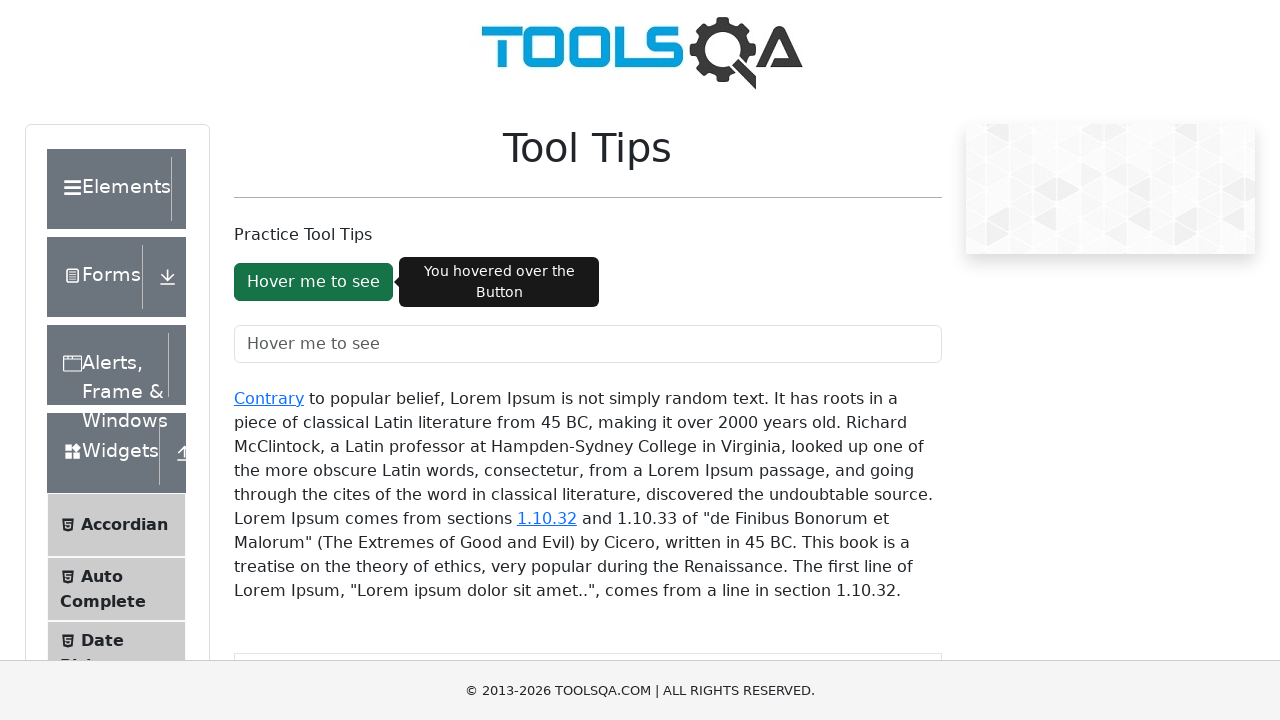

Hovered over text field to trigger tooltip at (588, 344) on internal:role=textbox[name="Hover me to see"i]
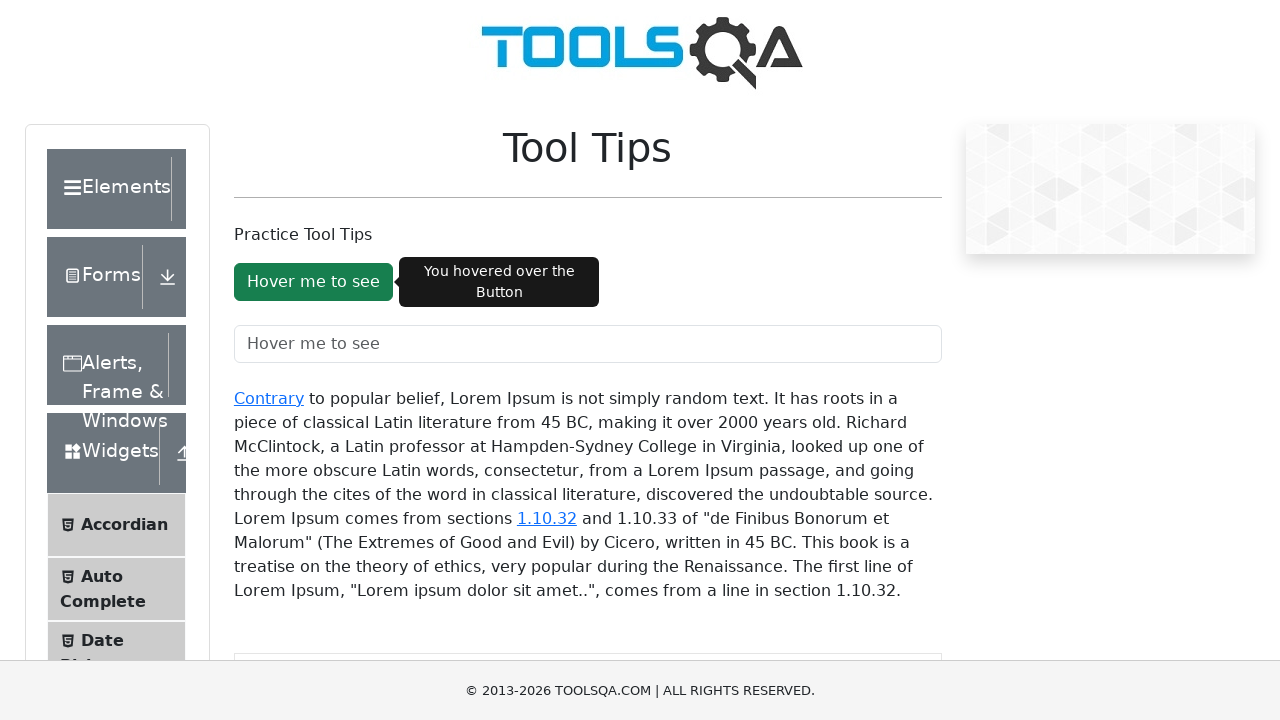

Text field tooltip appeared with content 'You hovered over the text field'
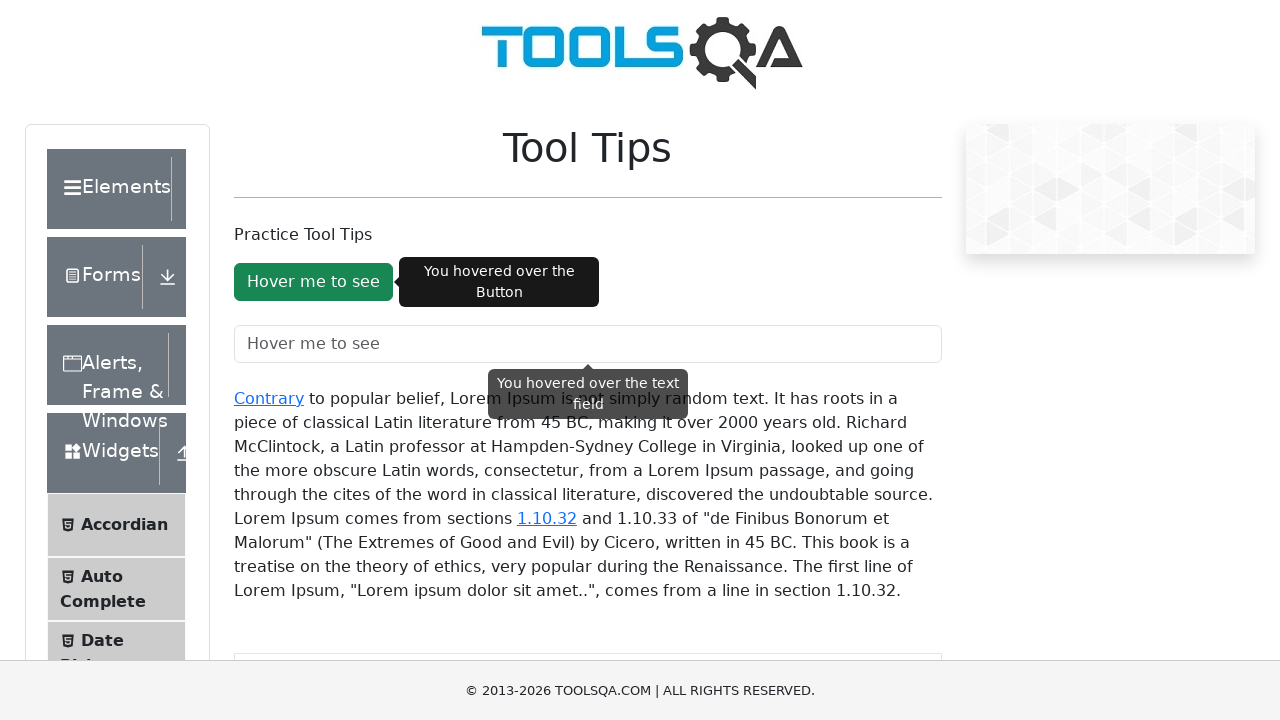

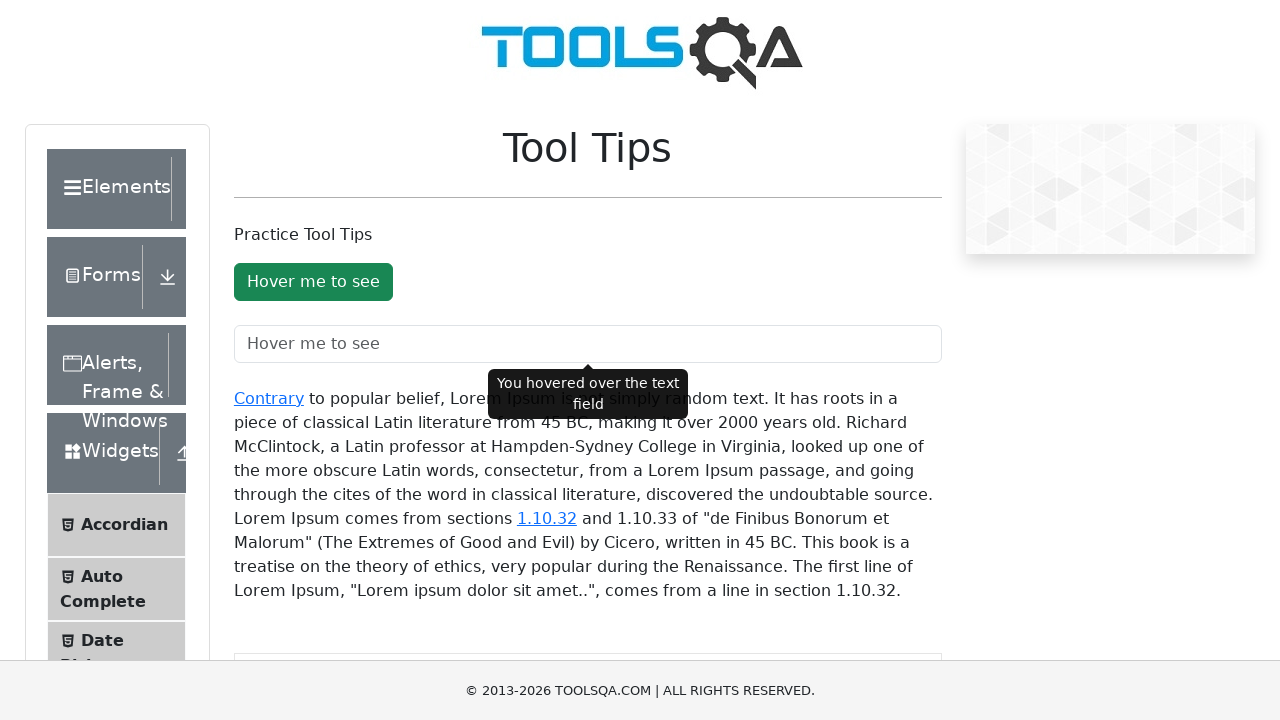